Verifies the initial state of the feedback form page - checking that fields are empty, no checkboxes are selected, default radio option is selected, and the send button has correct styling

Starting URL: https://acctabootcamp.github.io/site/tasks/provide_feedback

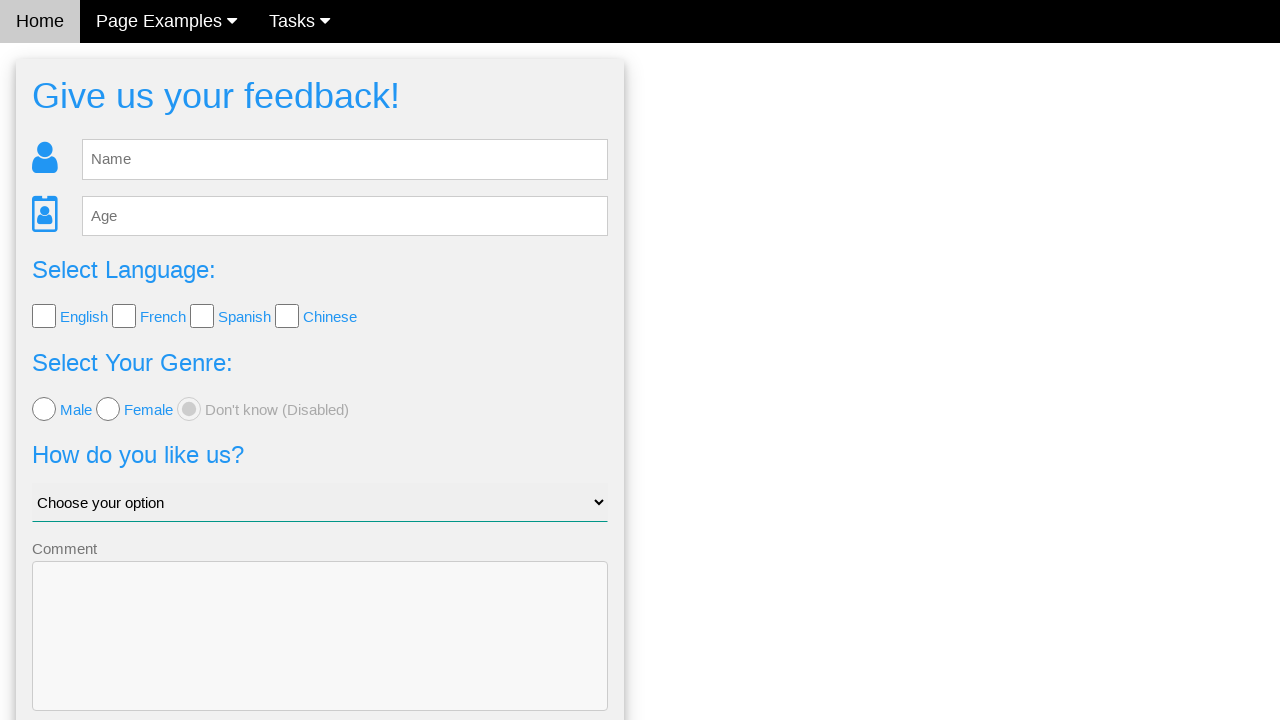

Waited for feedback form text input field to load
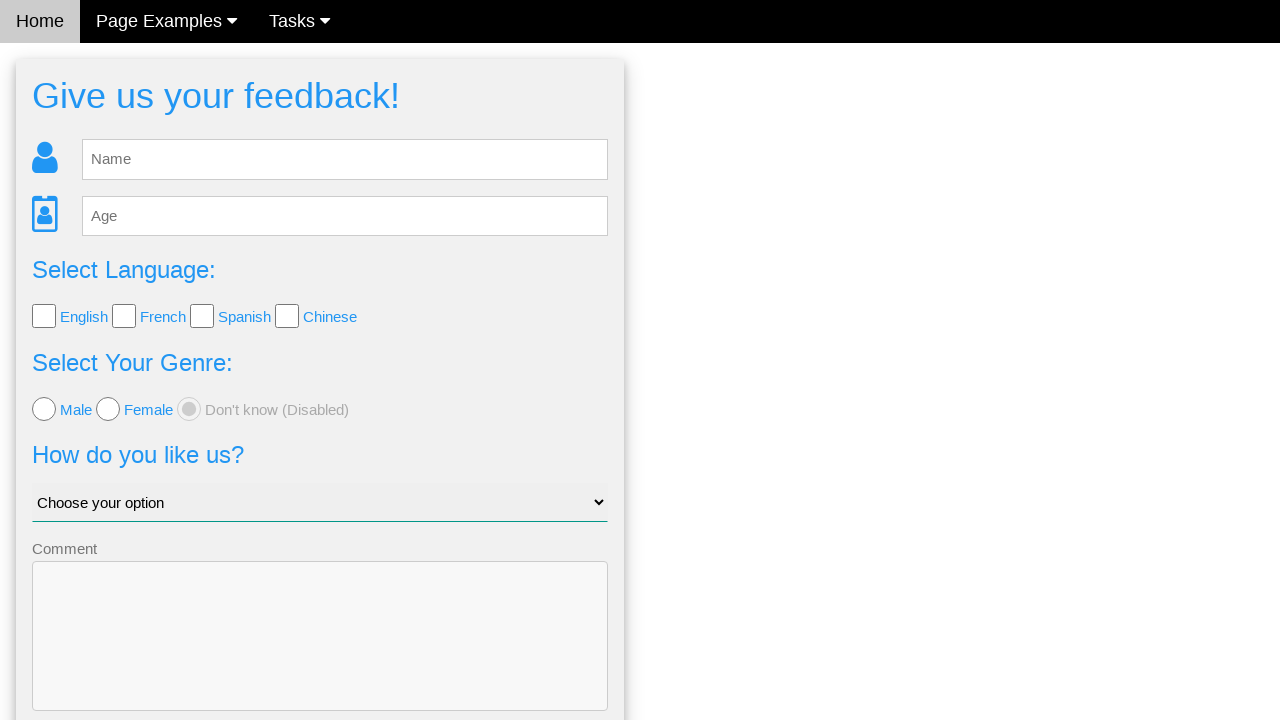

Selected 'Good' option from the dropdown on #like_us
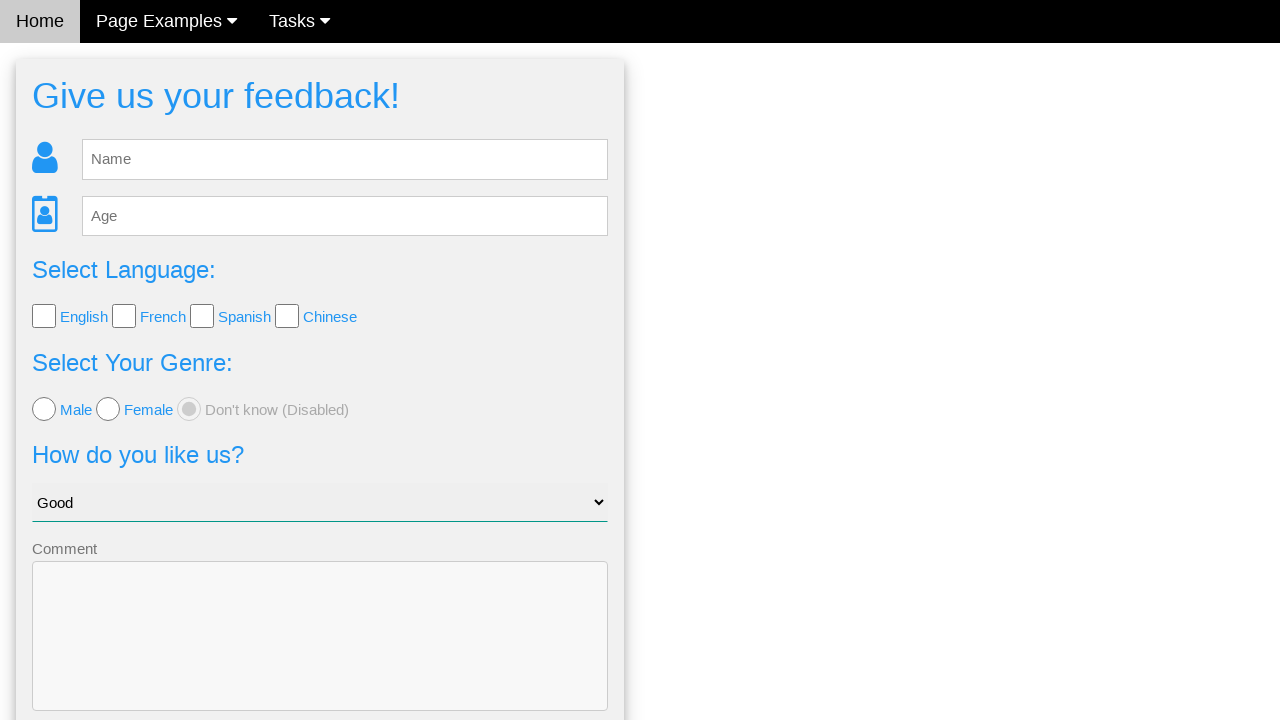

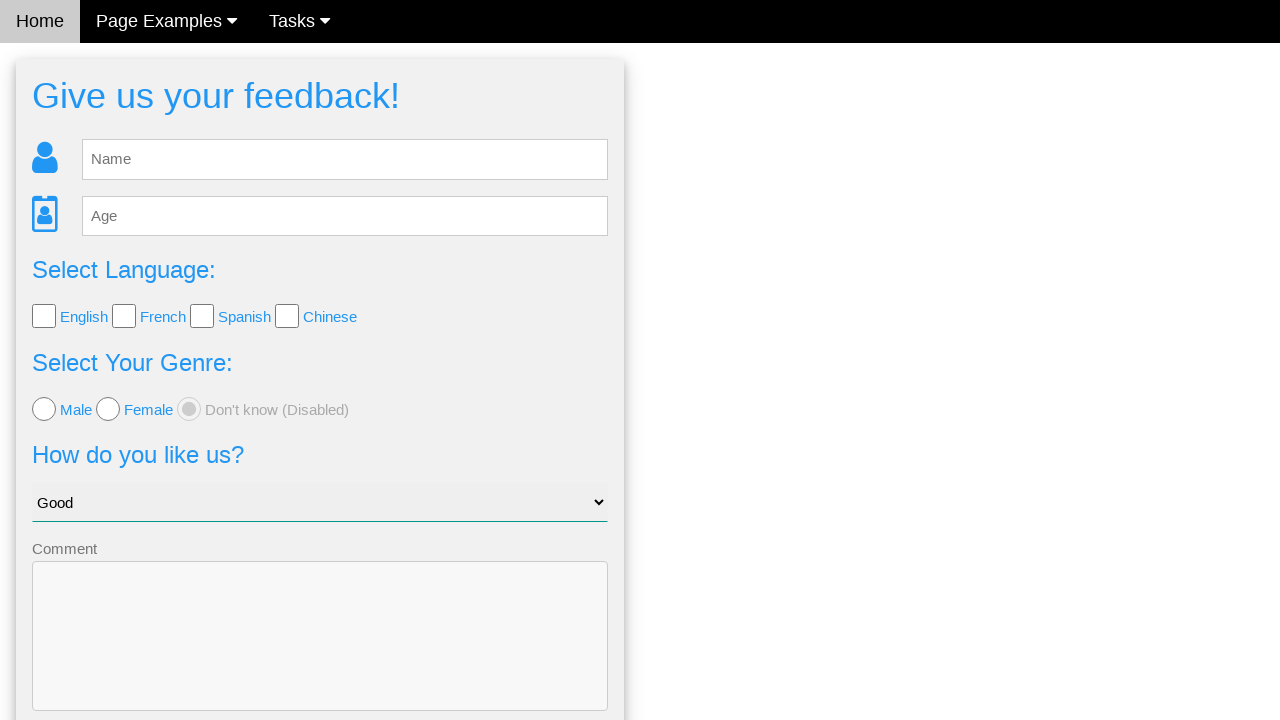